Navigates to a test data website and clicks on a PDF download link to initiate file download

Starting URL: https://freetestdata.com/document-files/pdf/#google_vignette

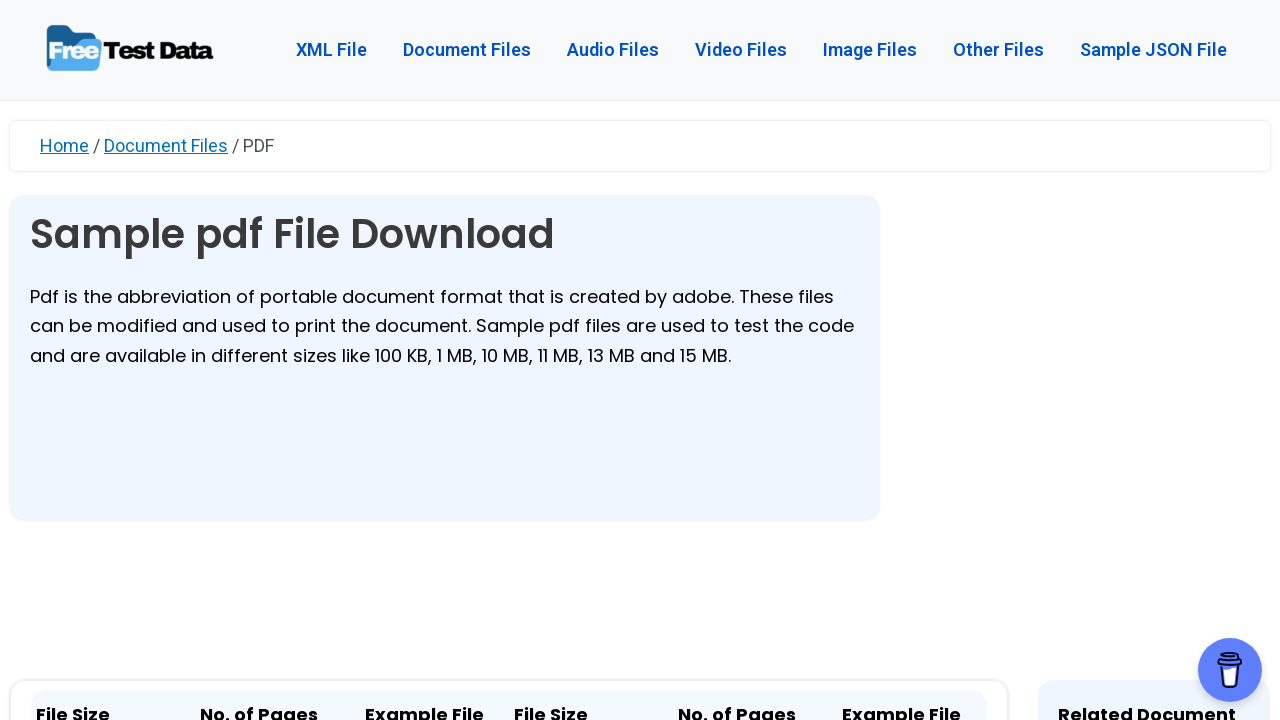

Clicked on the first PDF download link at (424, 361) on (//a[@class='elementor-button elementor-button-link elementor-size-sm'])[1]
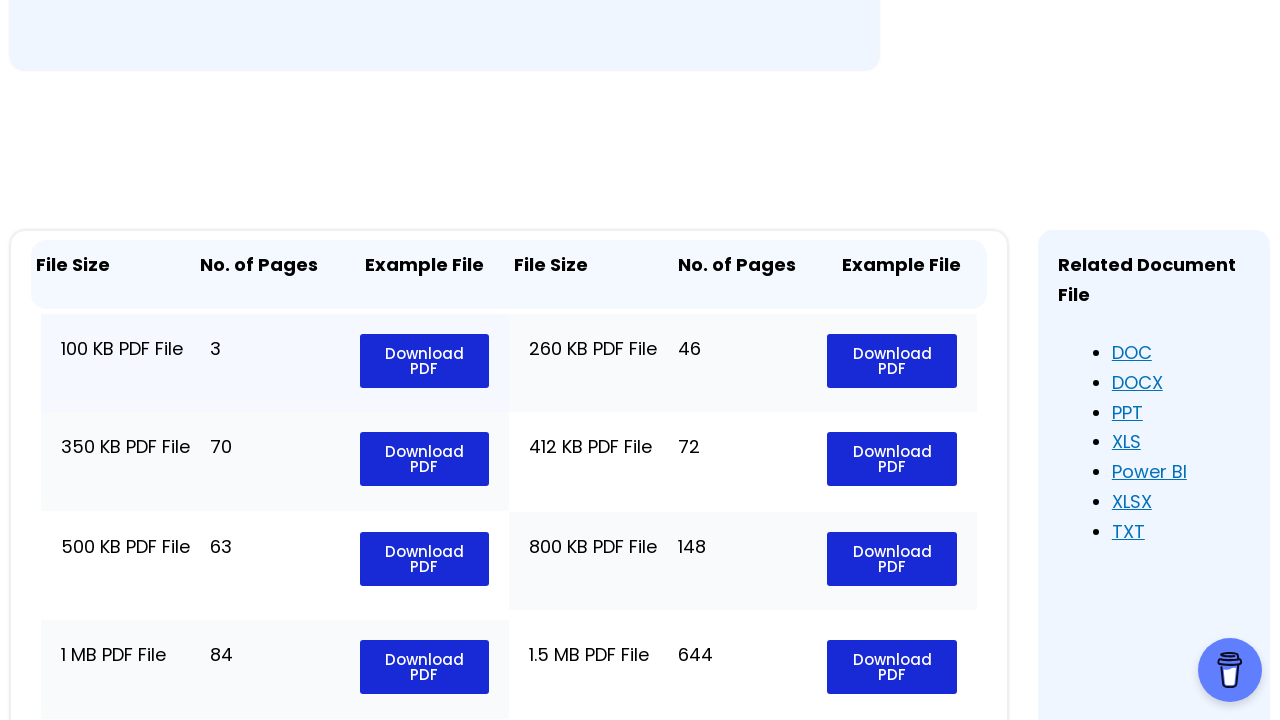

Waited 2 seconds for PDF download to initiate
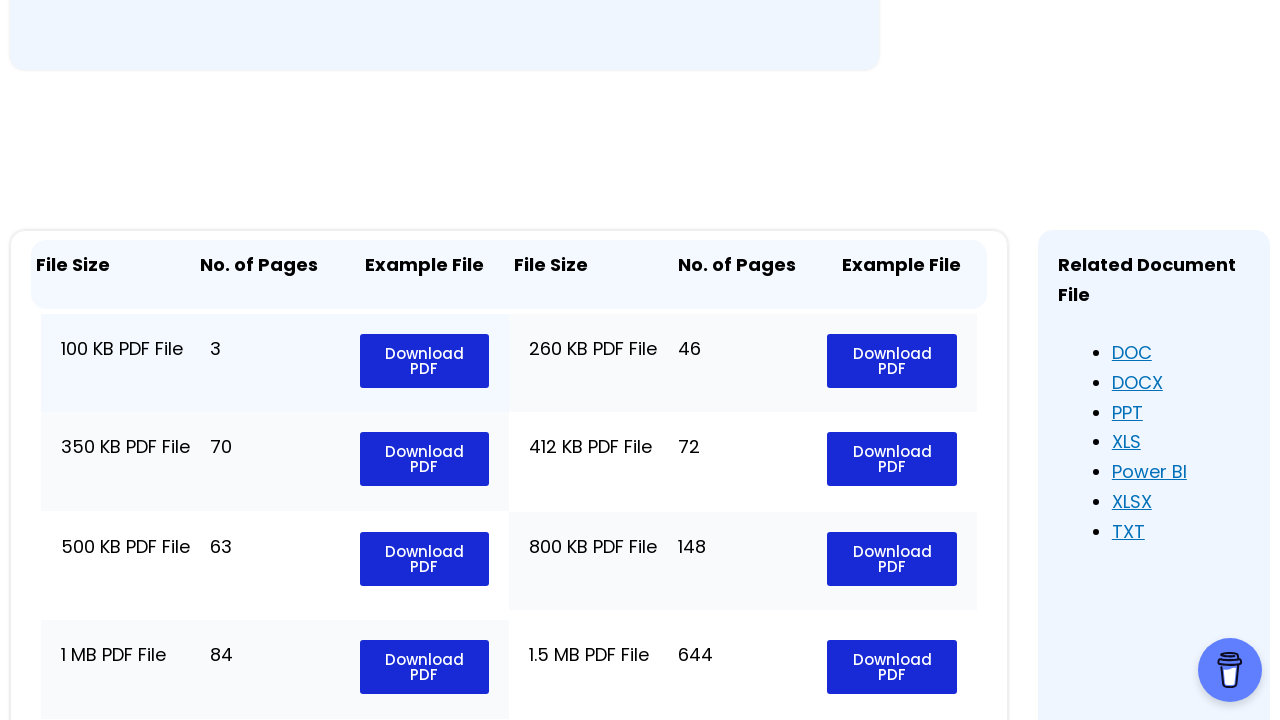

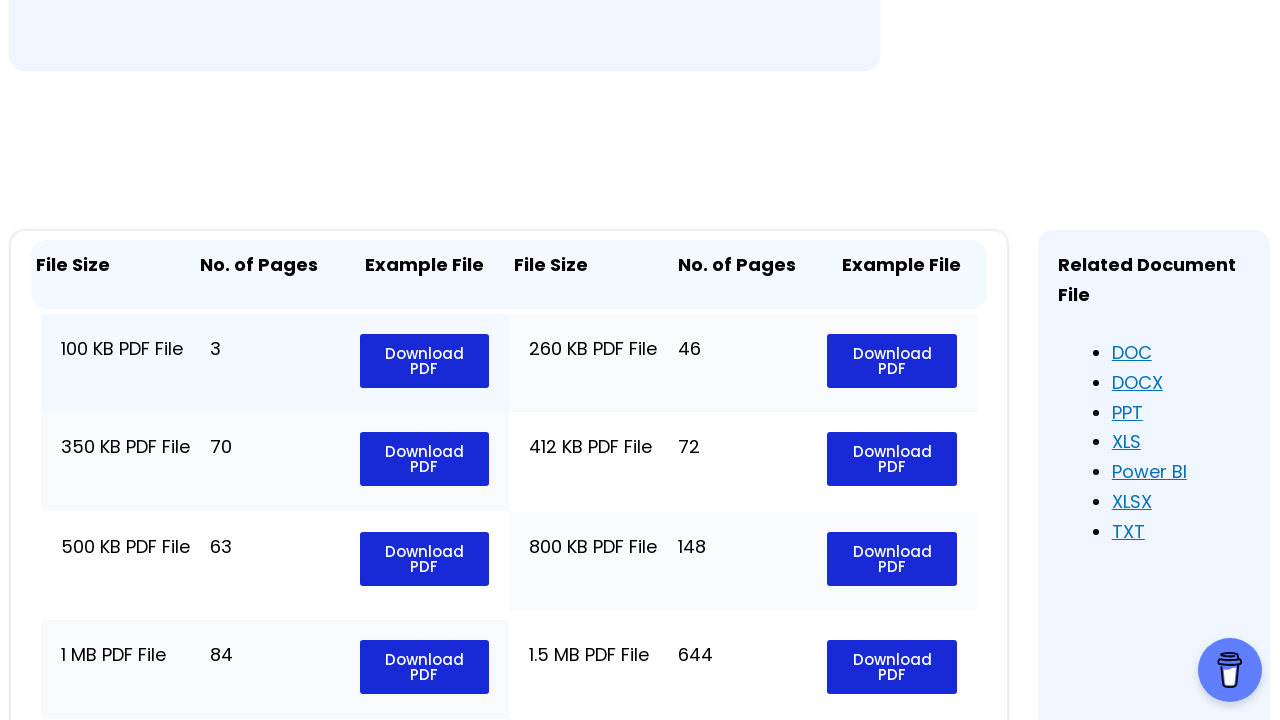